Filters and prints all link elements with non-empty text using stream processing approach

Starting URL: http://opencart.abstracta.us

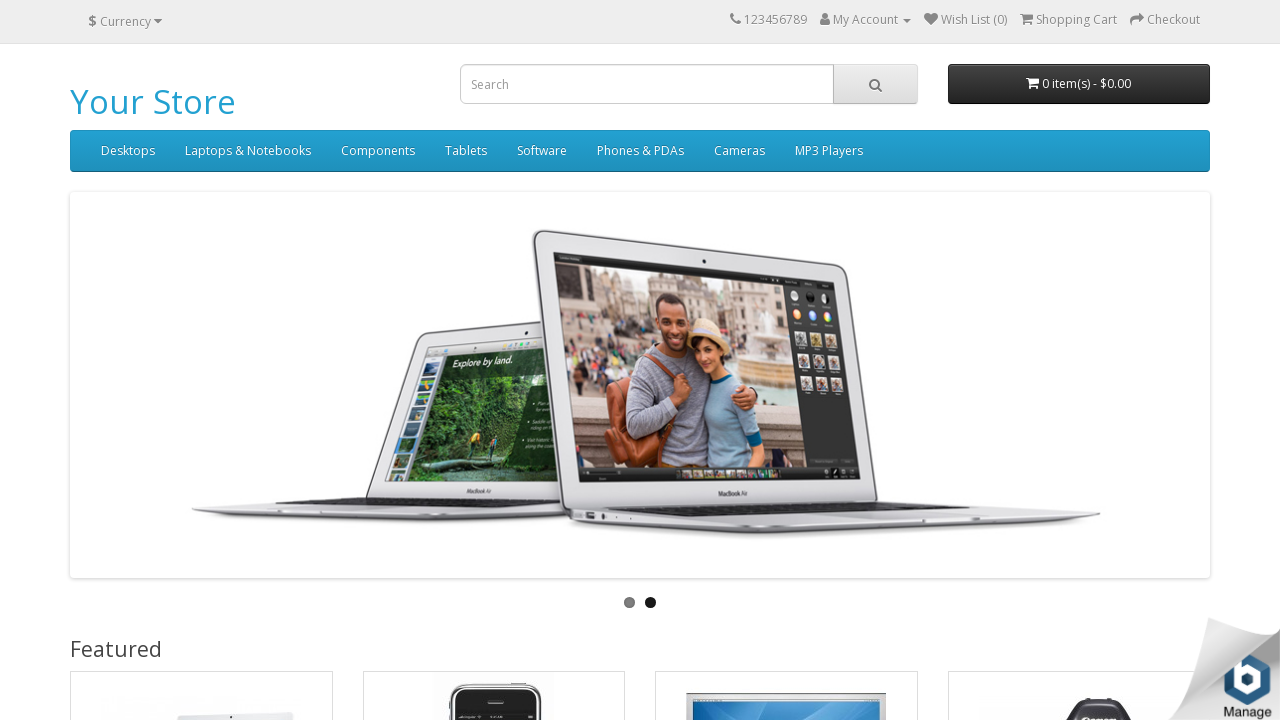

Retrieved all link elements from page using xpath
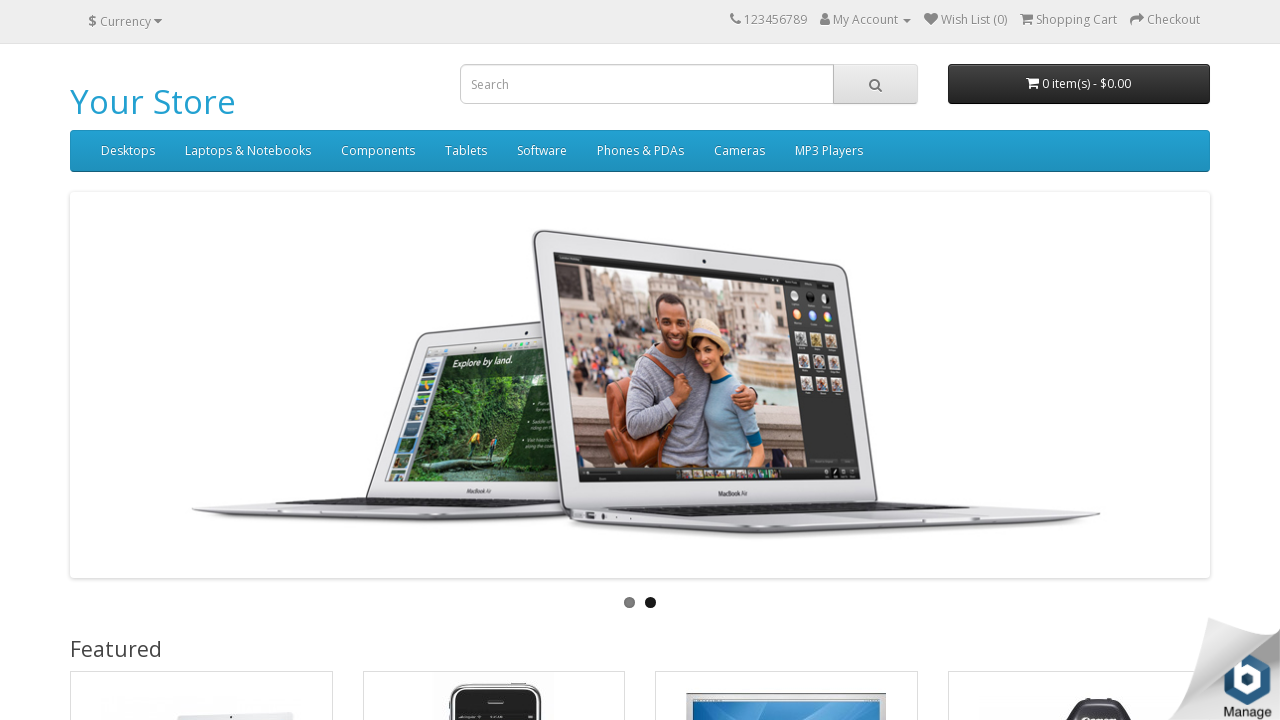

Filtered link elements to only those with non-empty text content
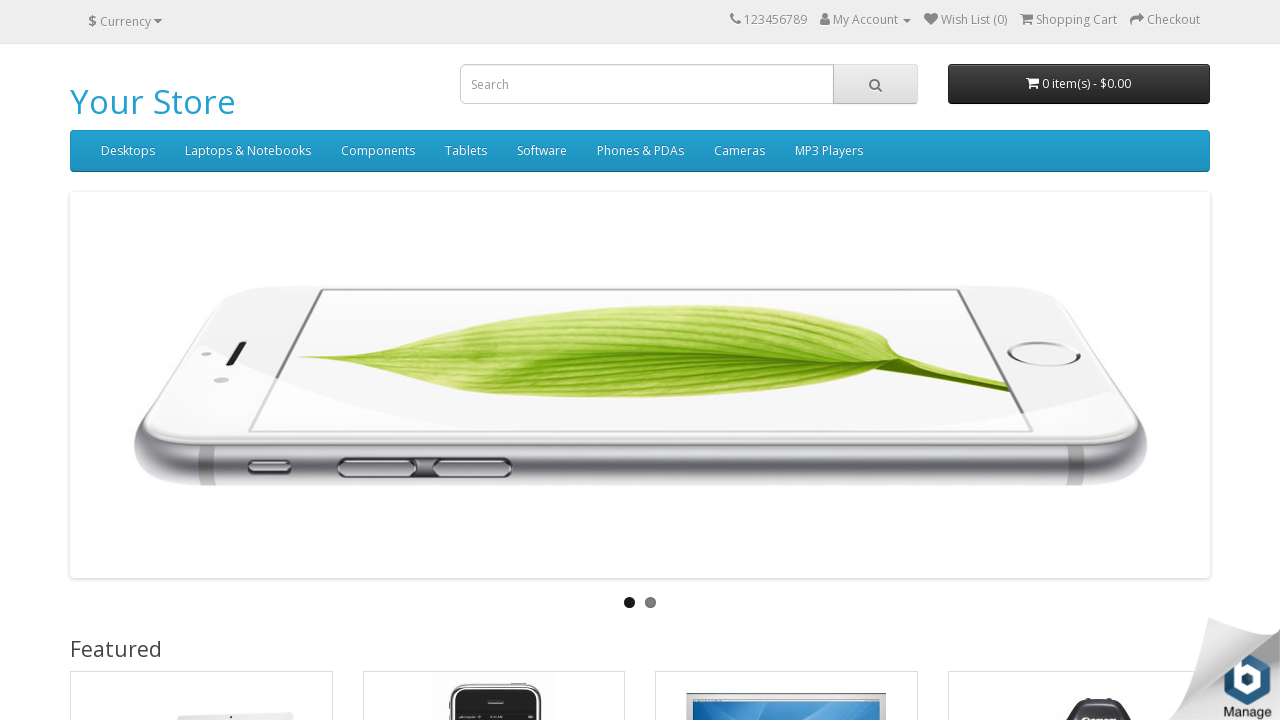

Printed count of filtered links: 66
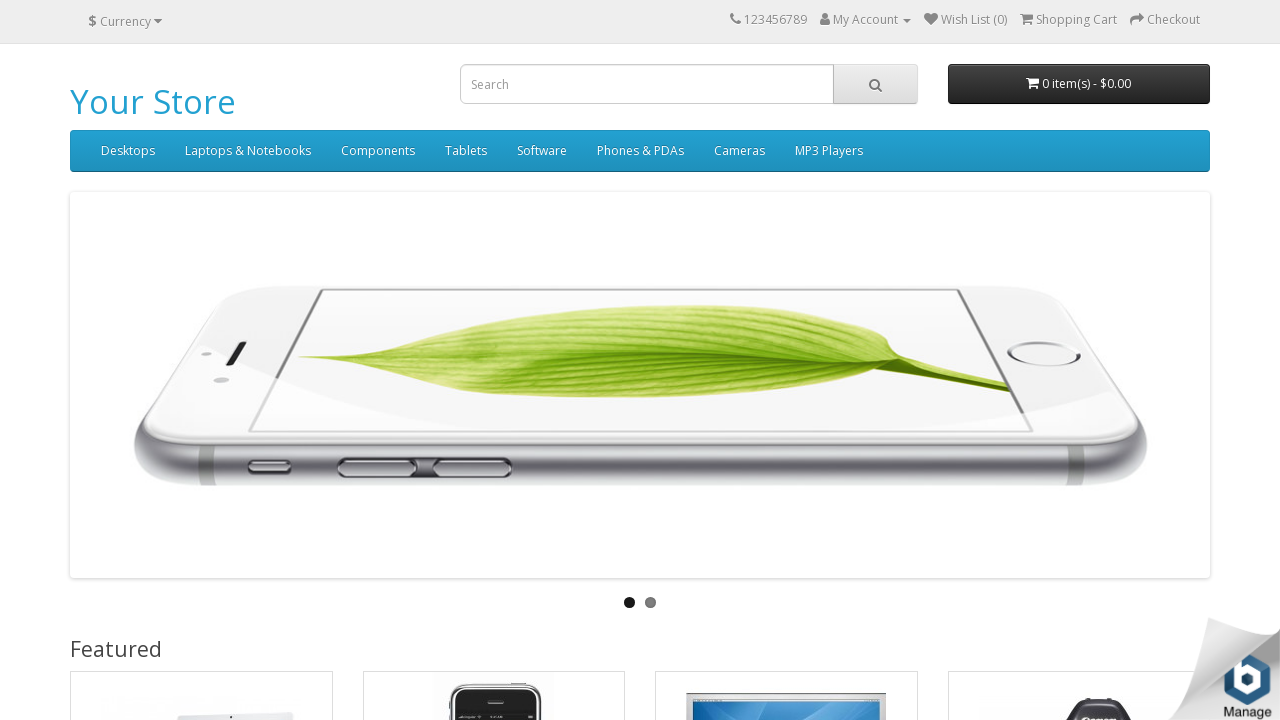

Printed text content of all filtered link elements
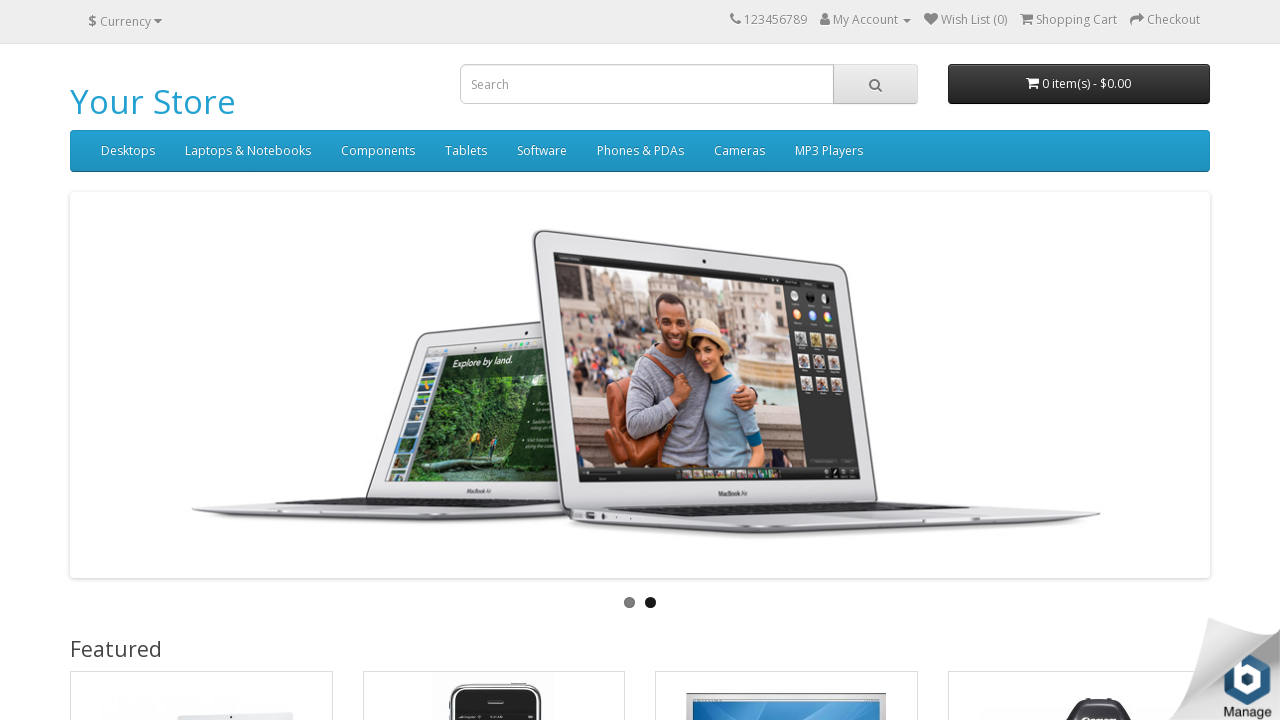

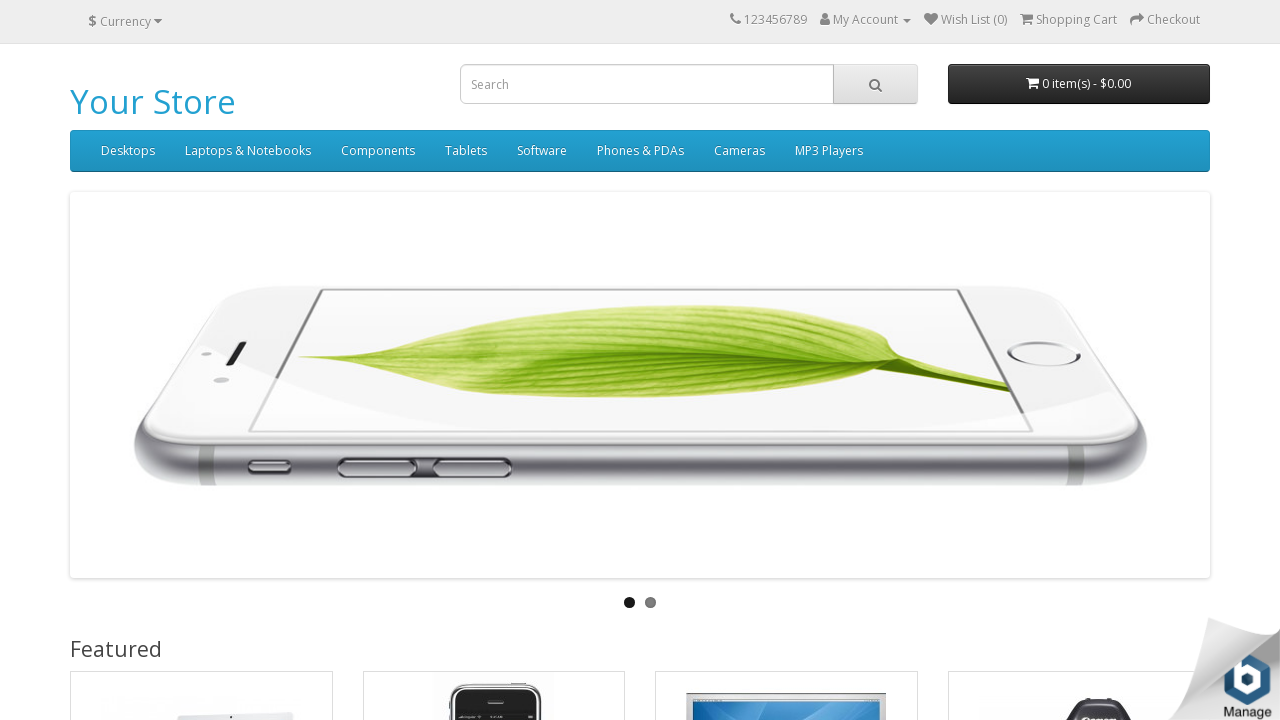